Tests accepting a JavaScript prompt alert with custom text input

Starting URL: https://the-internet.herokuapp.com/javascript_alerts

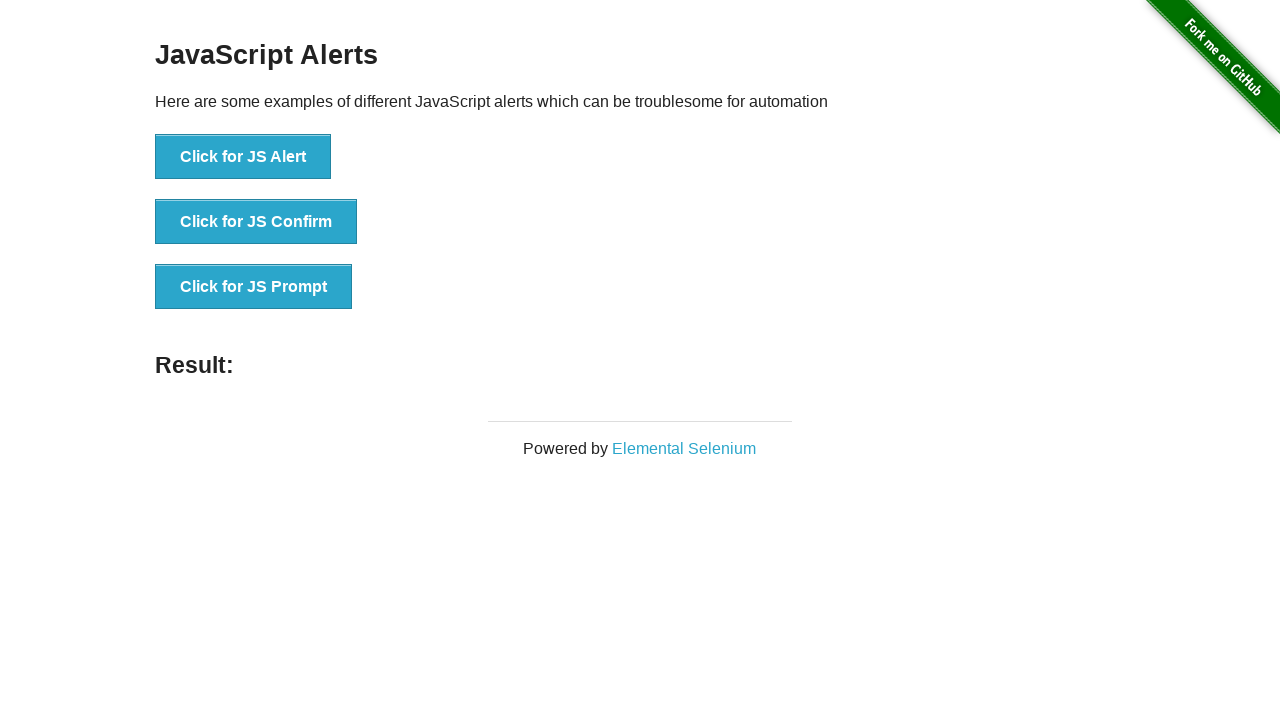

Set up dialog handler to accept prompt with text 'TestInput12345'
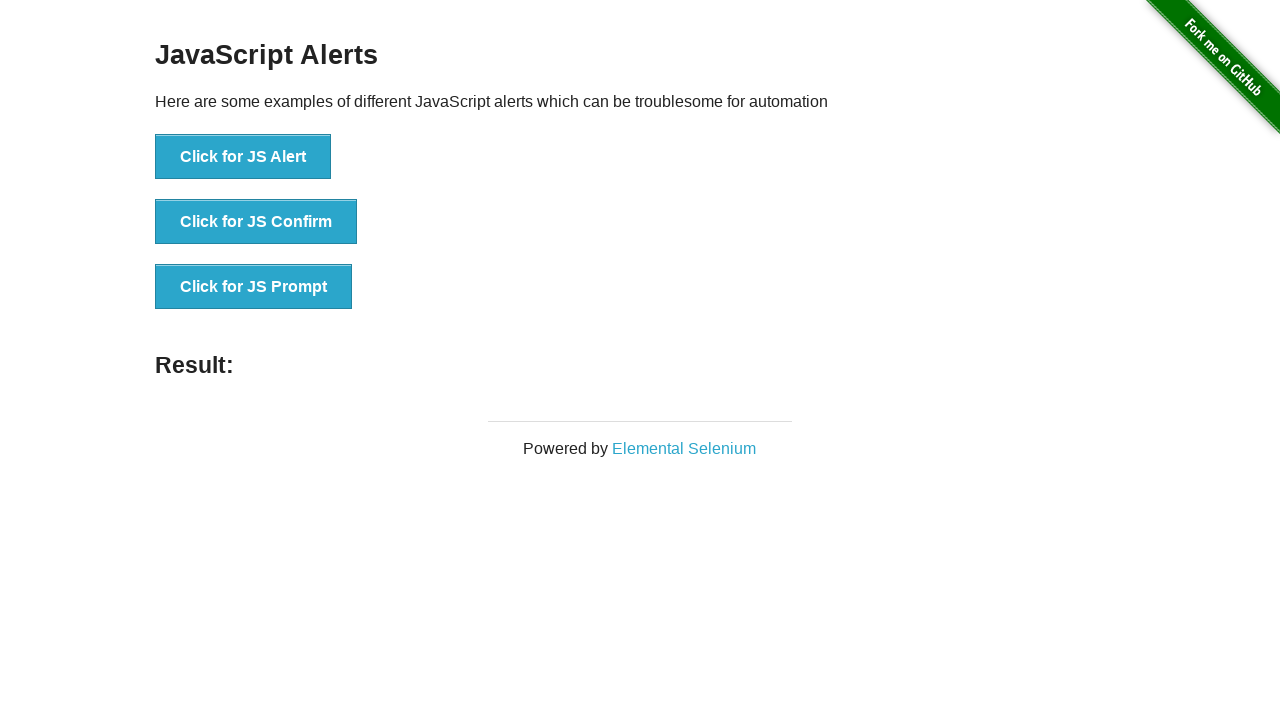

Clicked the JS Prompt button at (254, 287) on button[onclick='jsPrompt()']
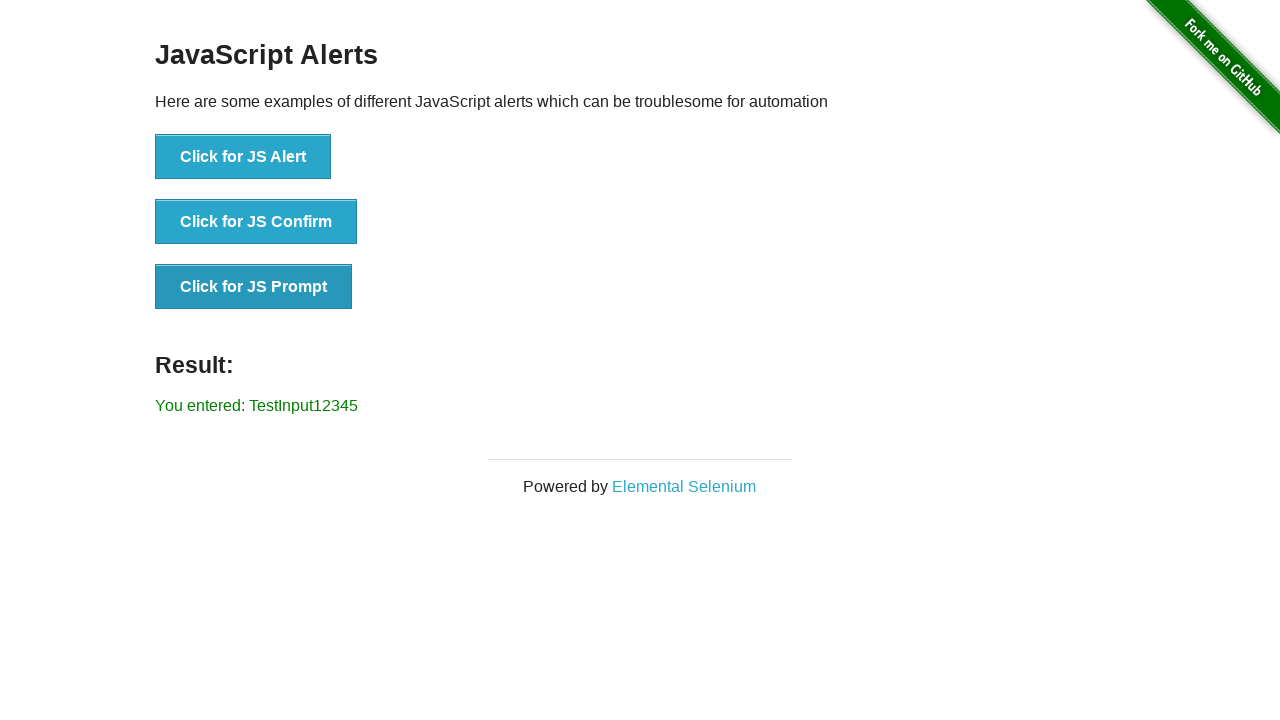

Prompt dialog was accepted and result element appeared
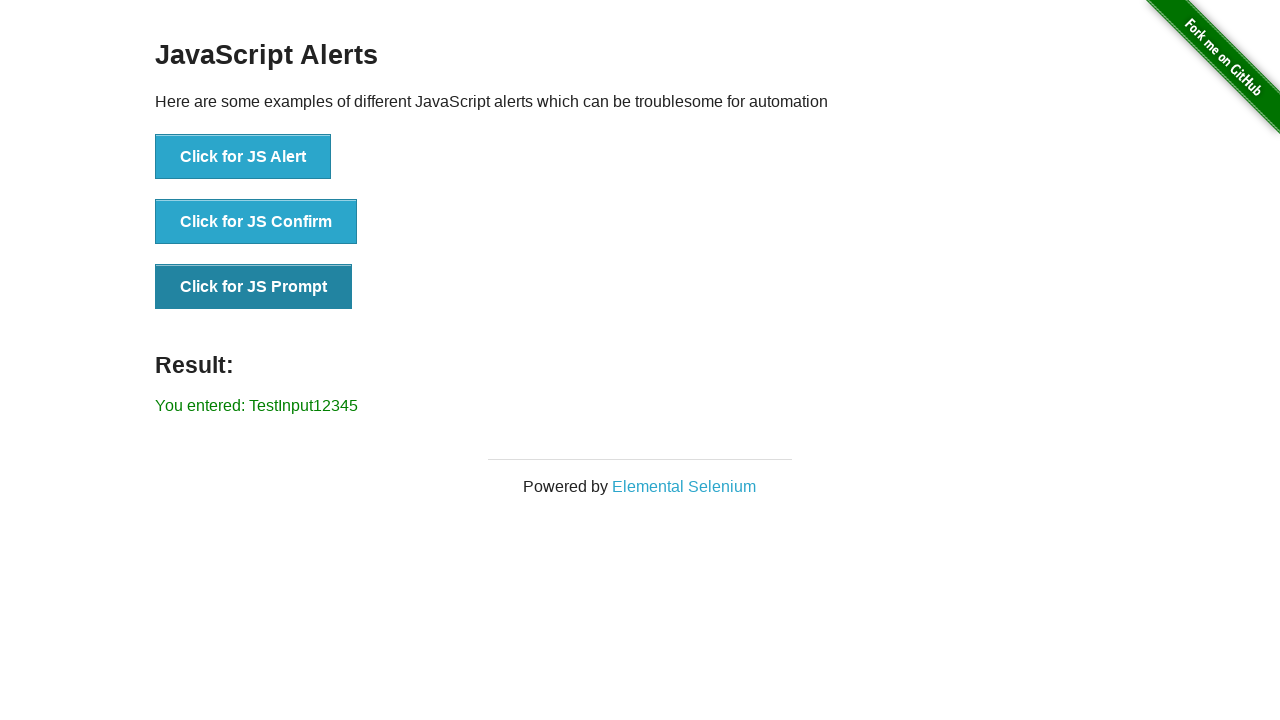

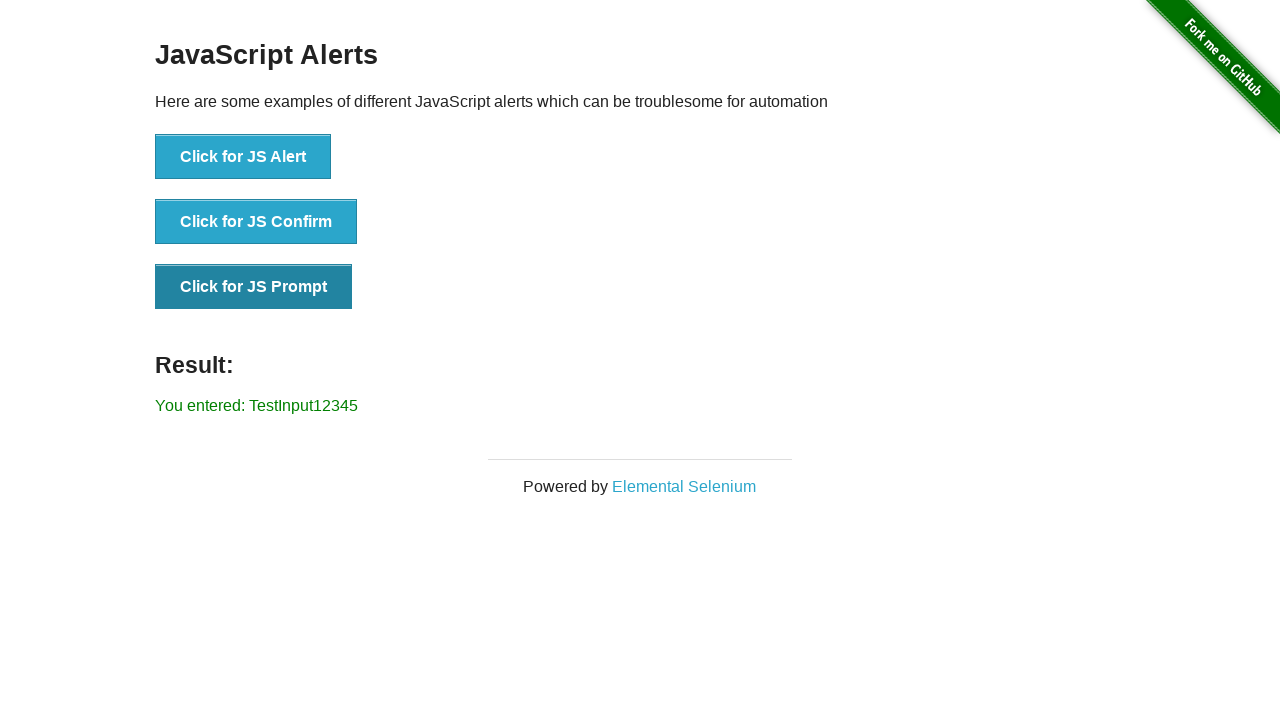